Tests auto-suggestive dropdown functionality by typing "uni" in the country field and selecting "United Kingdom (UK)" from the suggestions

Starting URL: https://www.rahulshettyacademy.com/AutomationPractice/

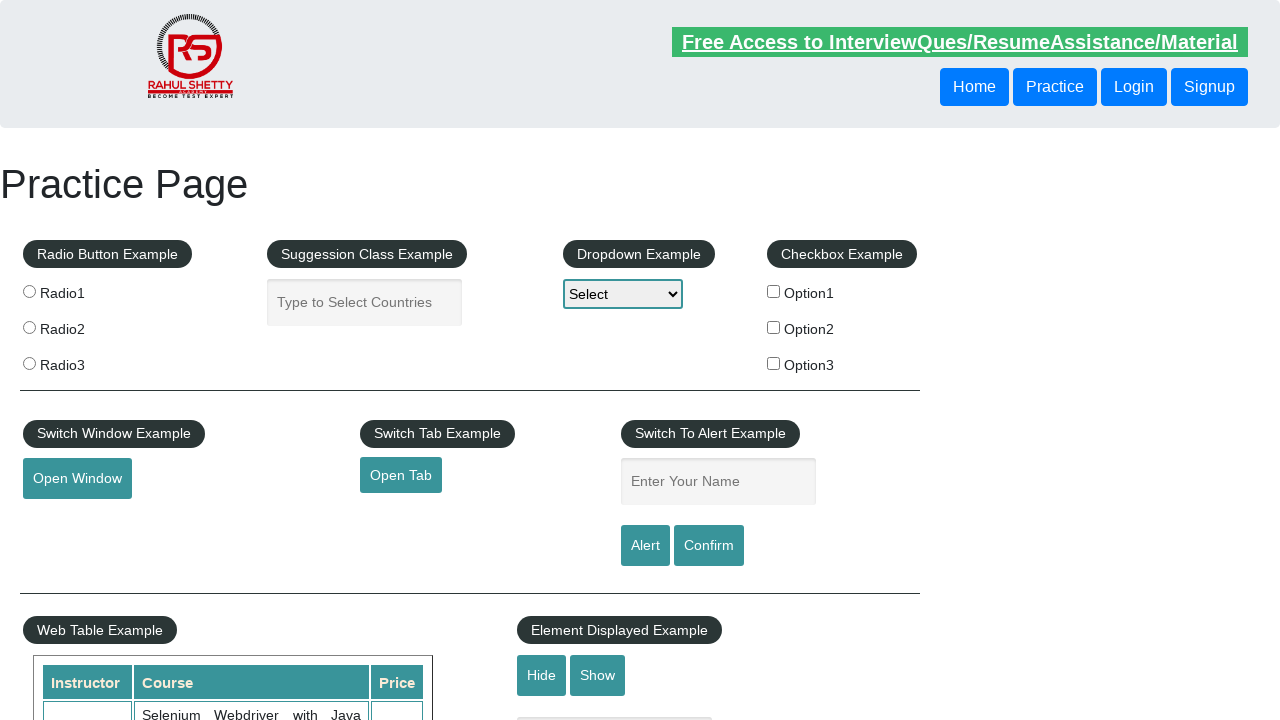

Typed 'uni' in the country autocomplete field on #autocomplete
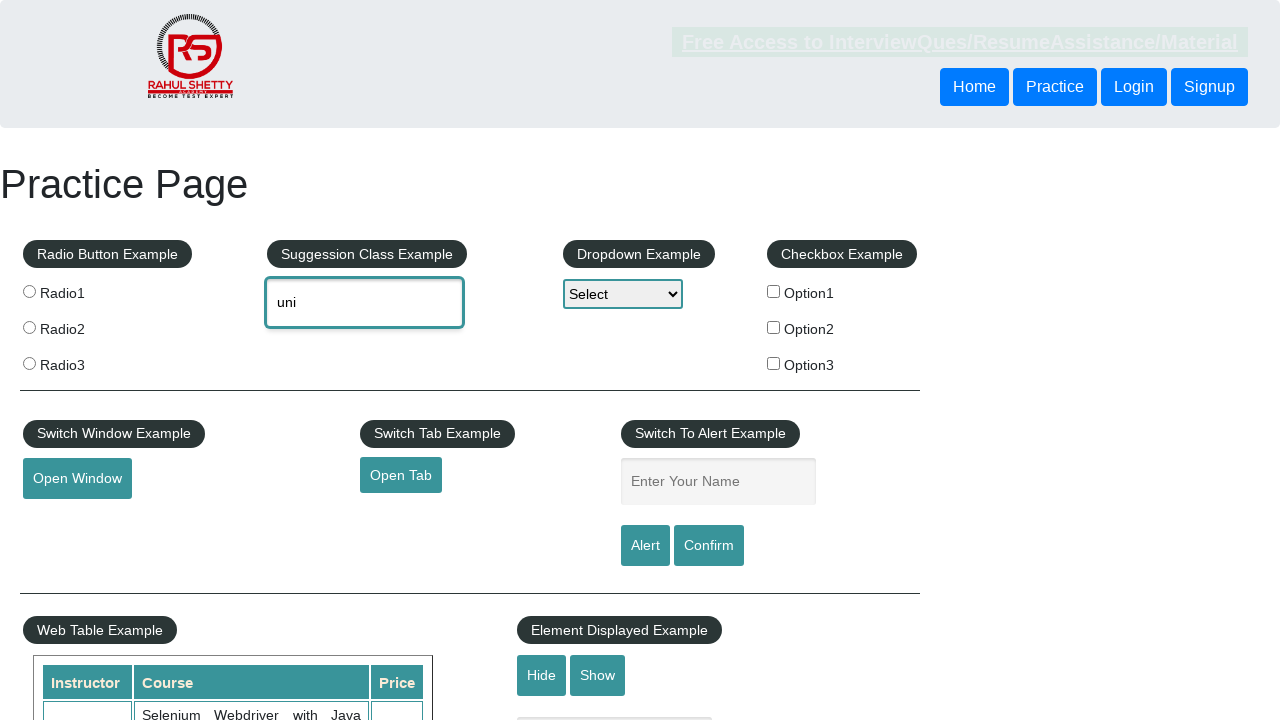

Dropdown suggestions appeared after typing 'uni'
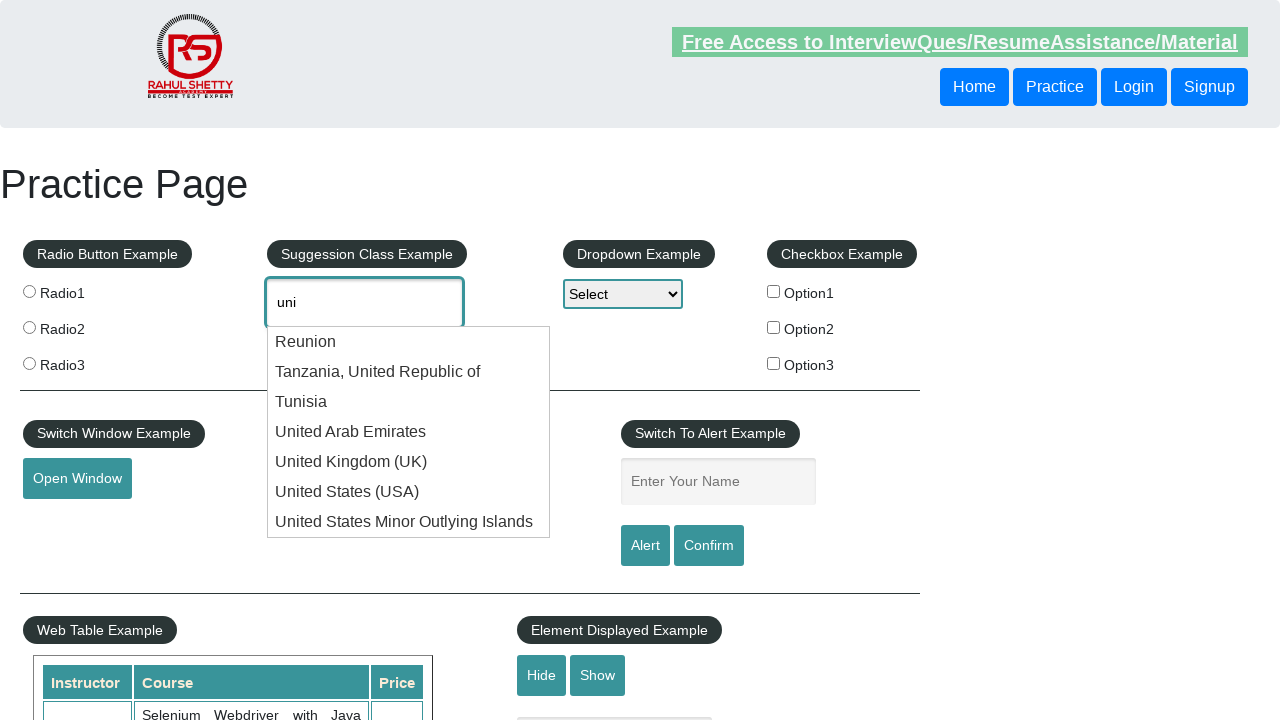

Selected 'United Kingdom (UK)' from the dropdown suggestions at (409, 462) on .ui-menu-item-wrapper >> nth=4
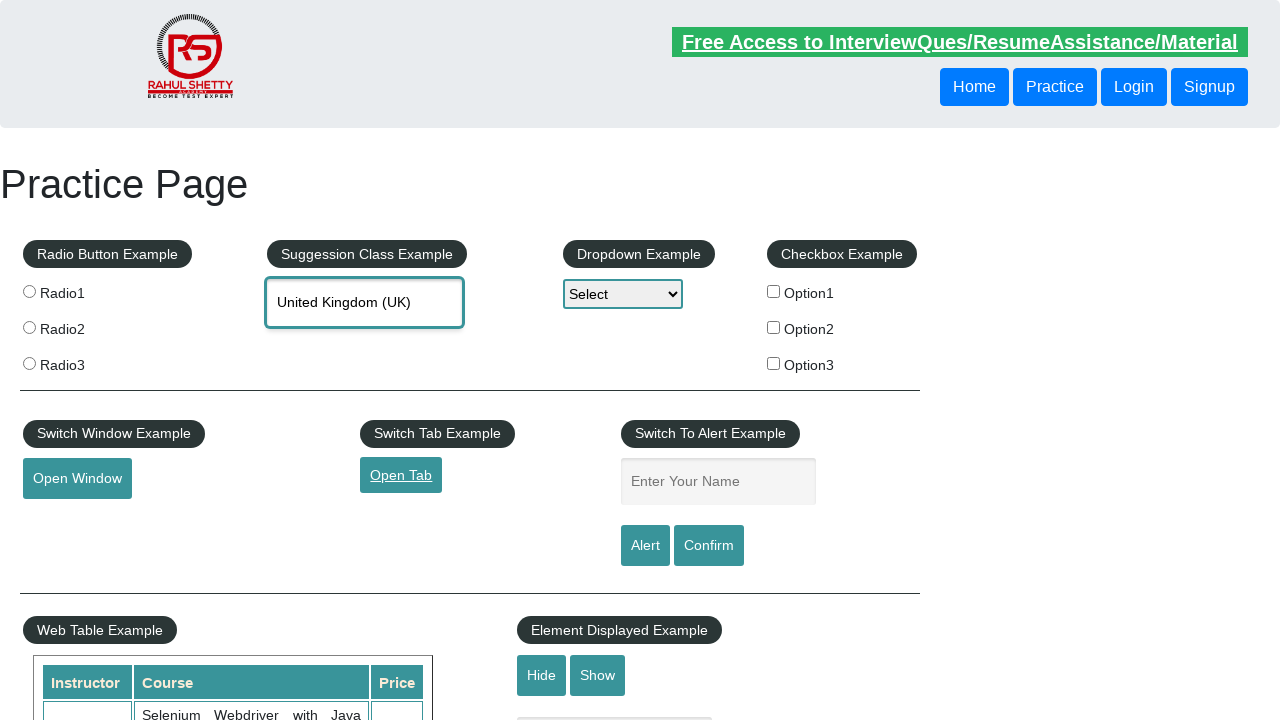

Retrieved selected country value: None
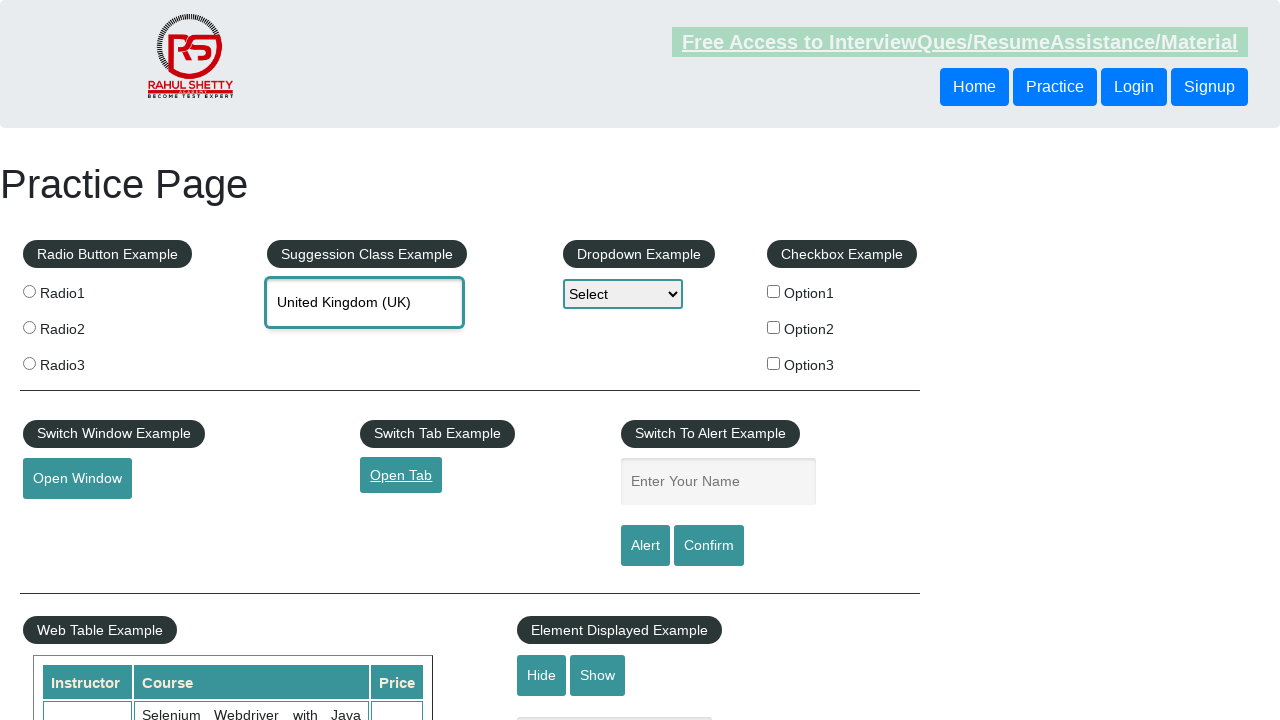

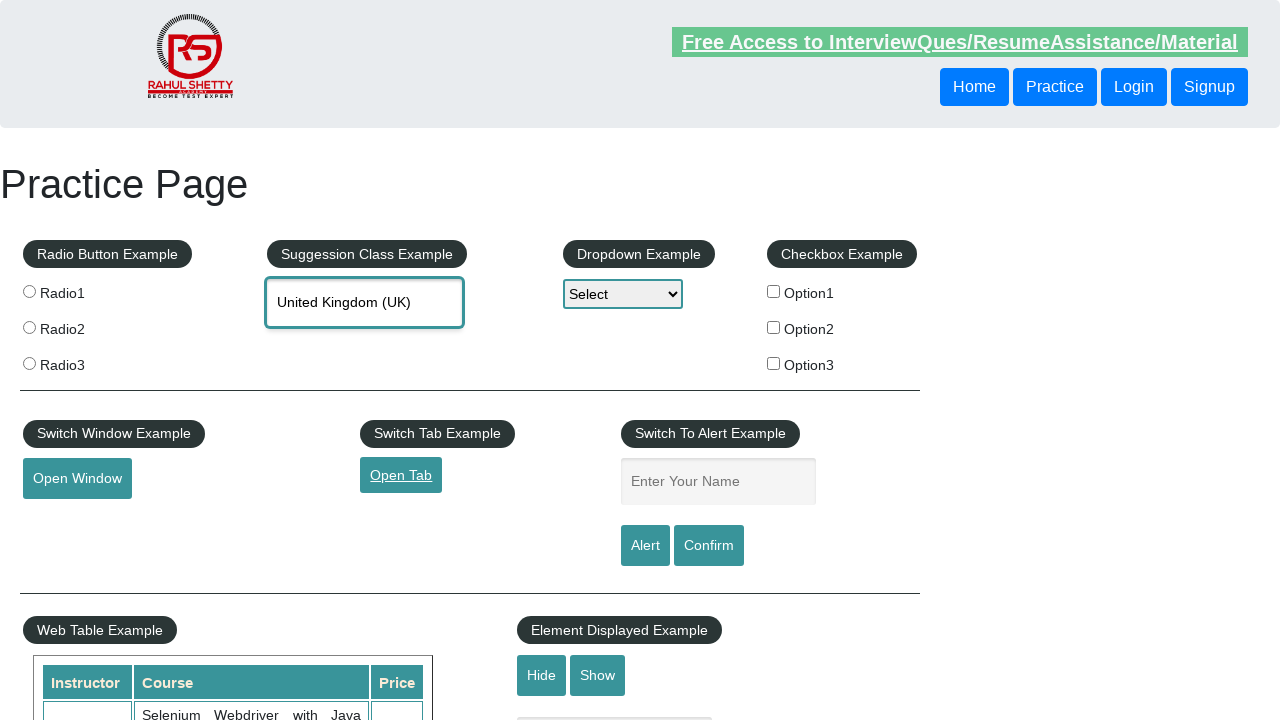